Tests copy and paste functionality by entering text in the first name field, selecting all text with Ctrl+A, copying with Ctrl+C, tabbing to the last name field, and pasting with Ctrl+V.

Starting URL: https://demoqa.com/automation-practice-form

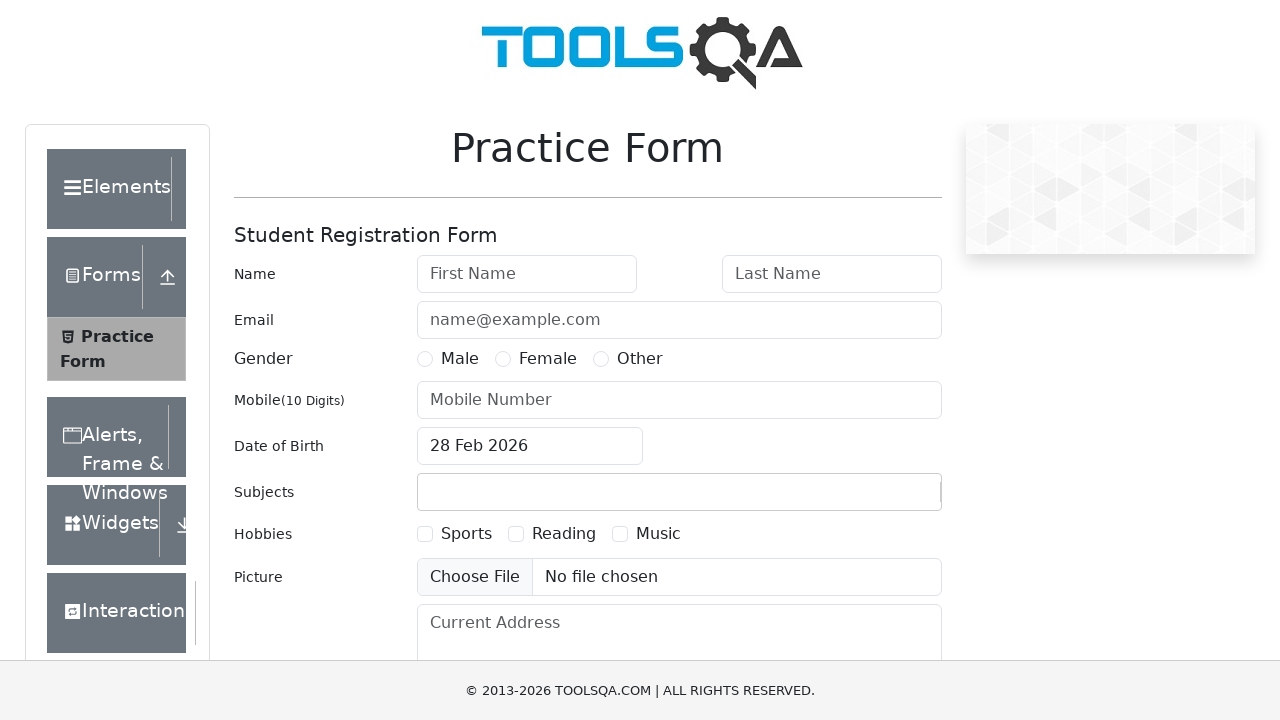

Filled first name field with 'Ebrahim Hossain' on input#firstName
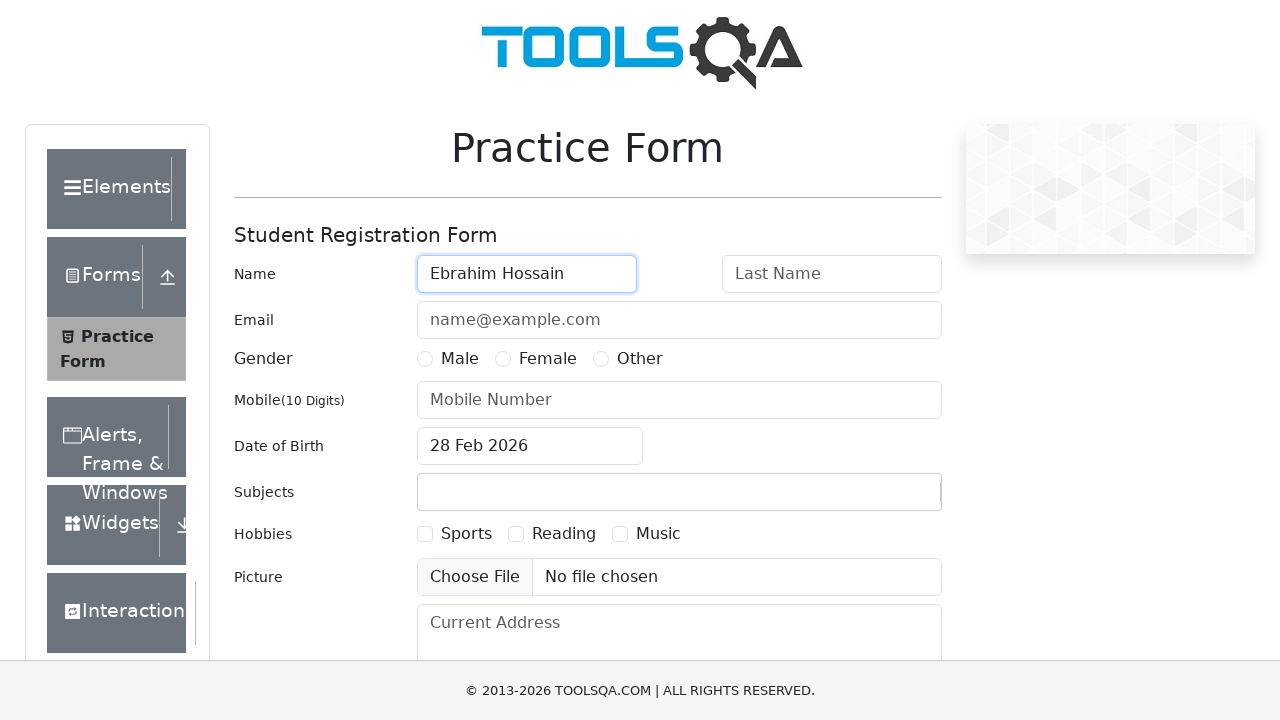

Clicked on first name field to ensure focus at (527, 274) on input#firstName
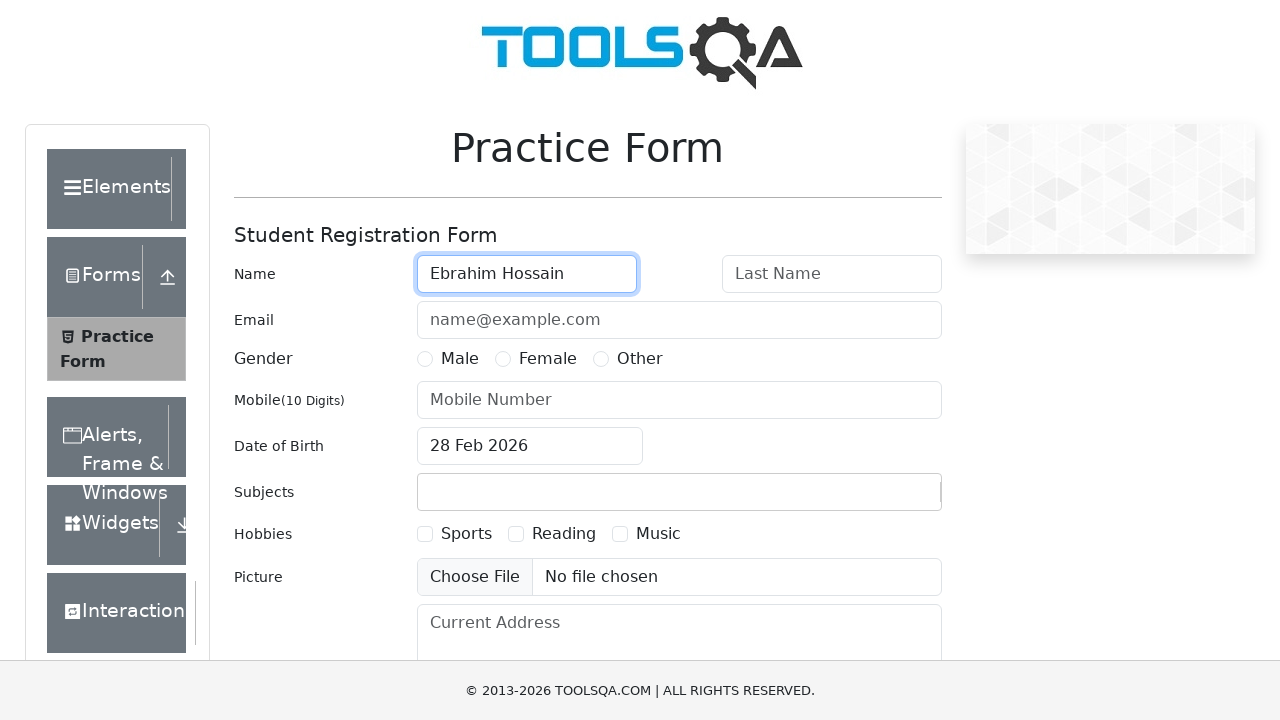

Selected all text in first name field using Ctrl+A
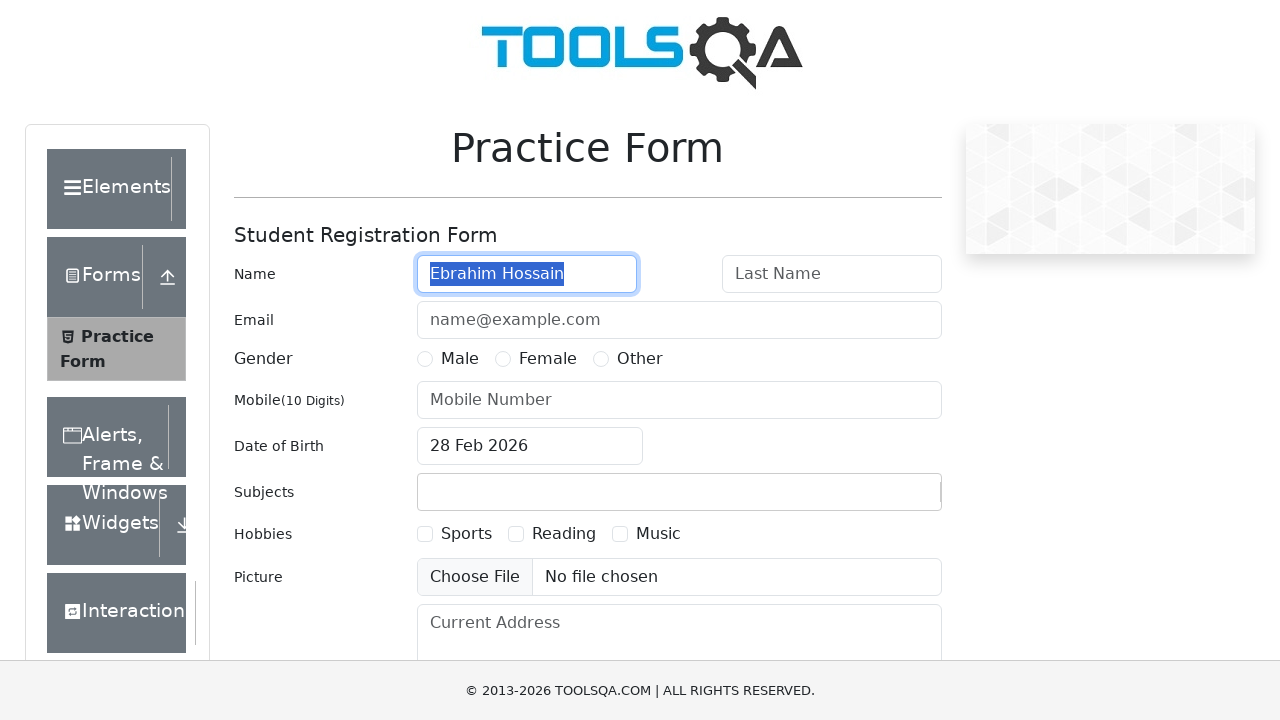

Copied selected text using Ctrl+C
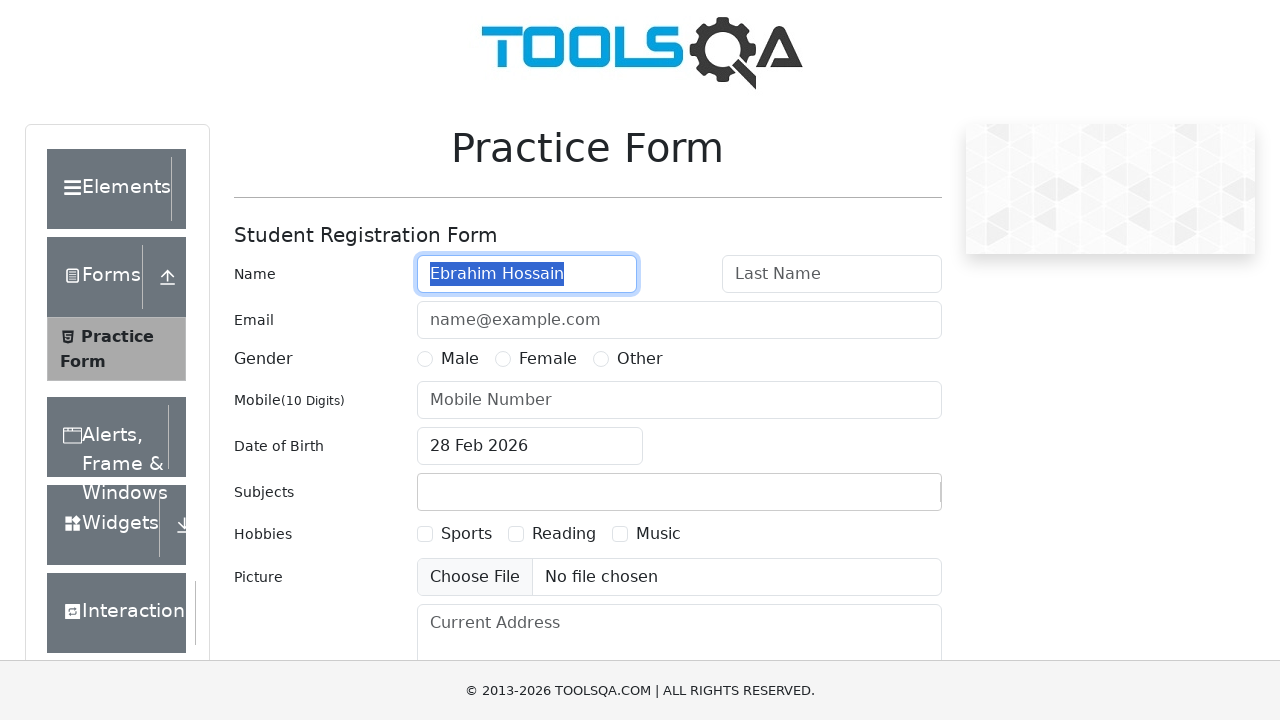

Tabbed to last name field
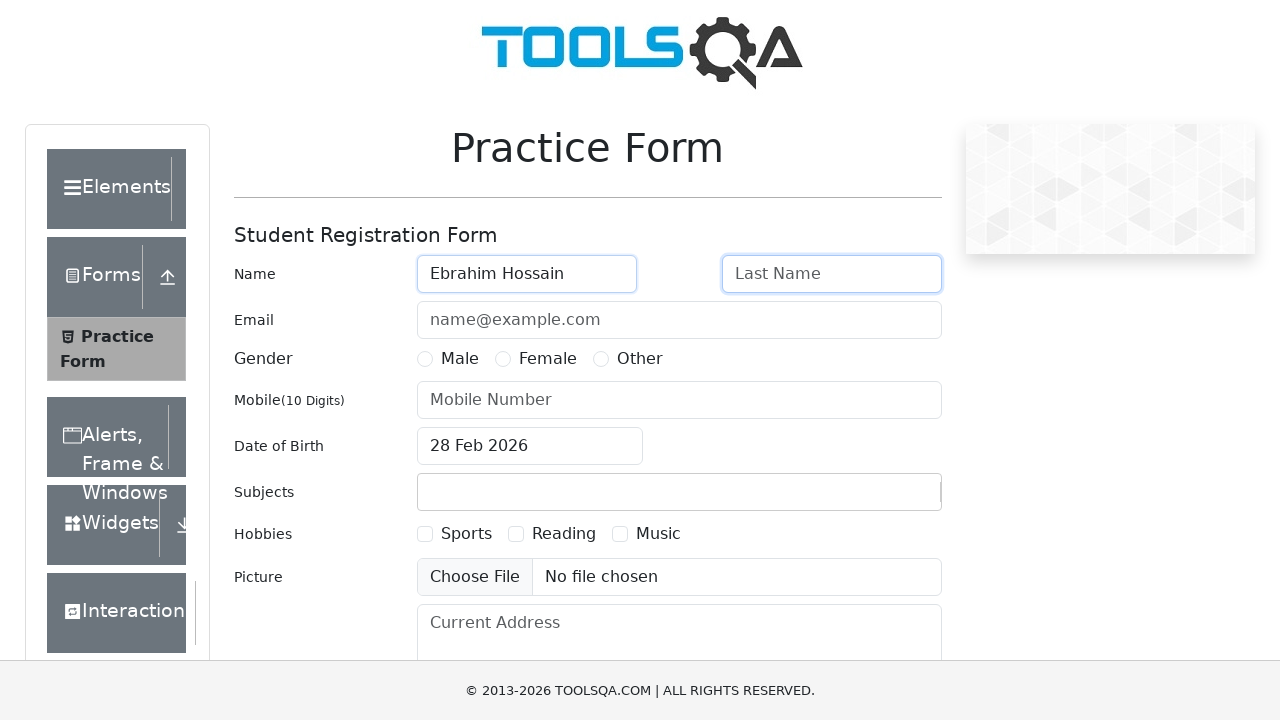

Pasted copied text into last name field using Ctrl+V
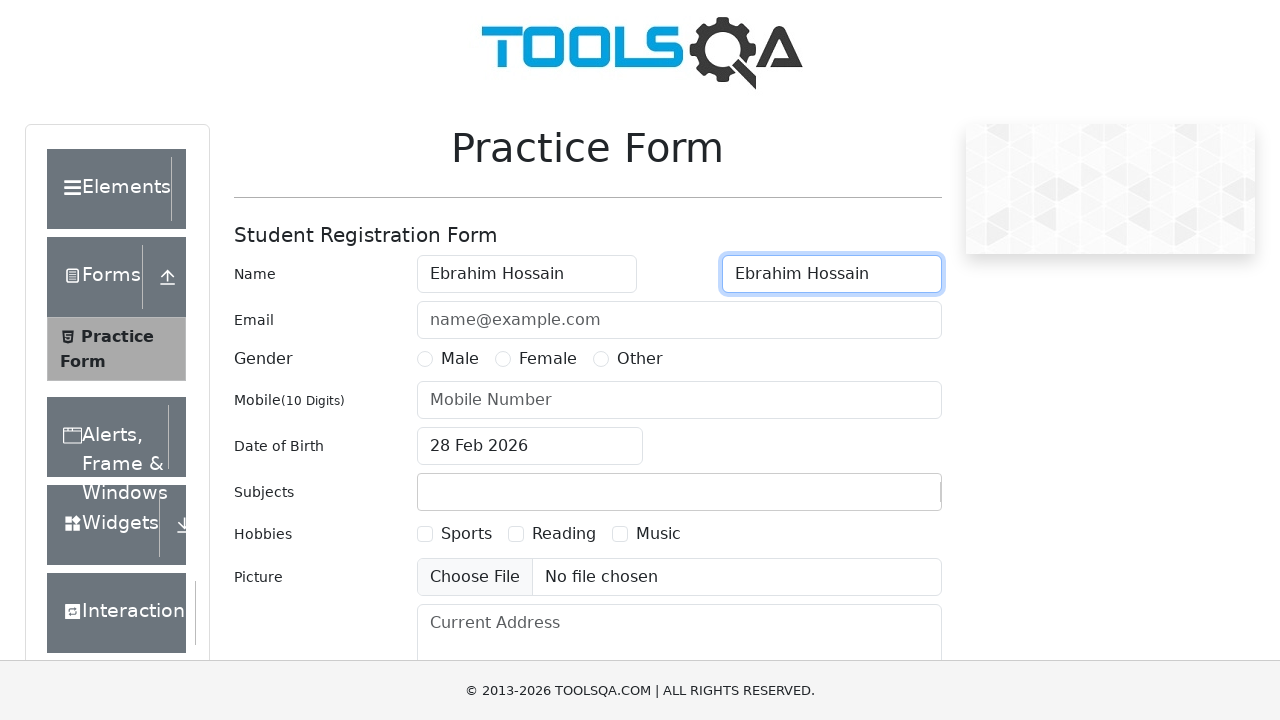

Waited for 1 second to observe the result
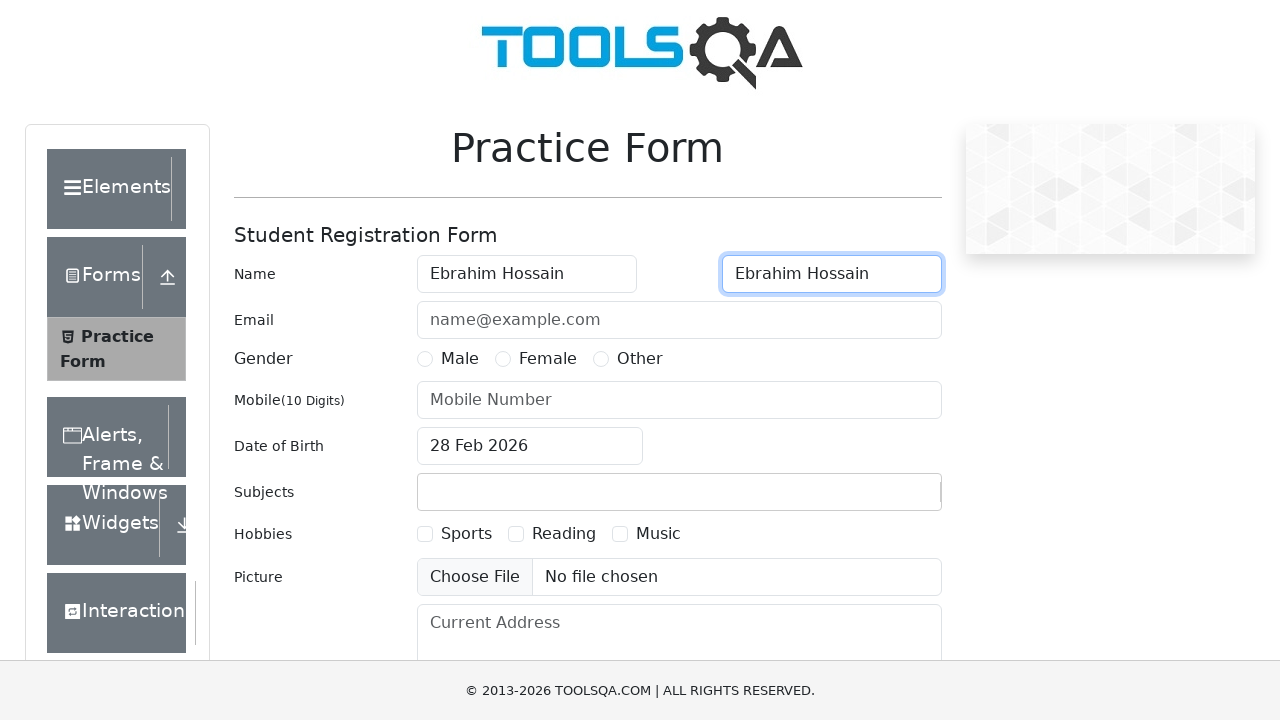

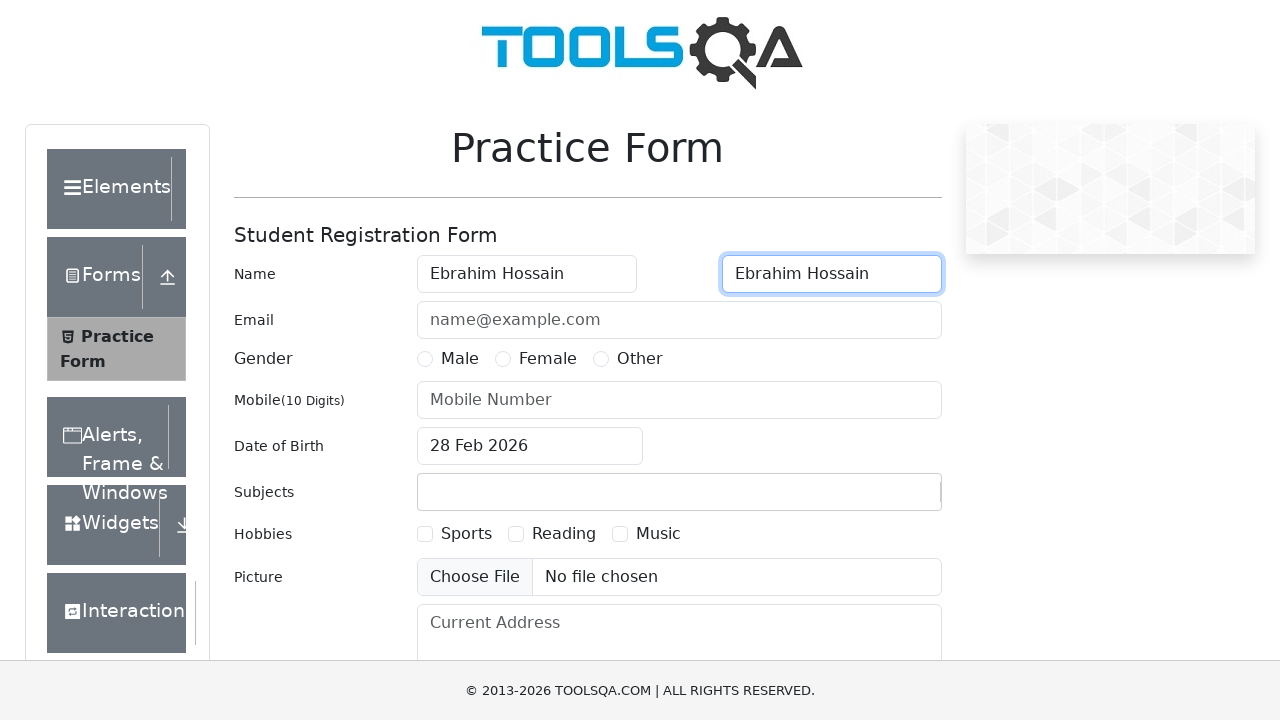